Tests handling of stale element references by filling an email field, refreshing the page, and re-locating the element to fill it again after the refresh.

Starting URL: https://demo.automationtesting.in/Register.html

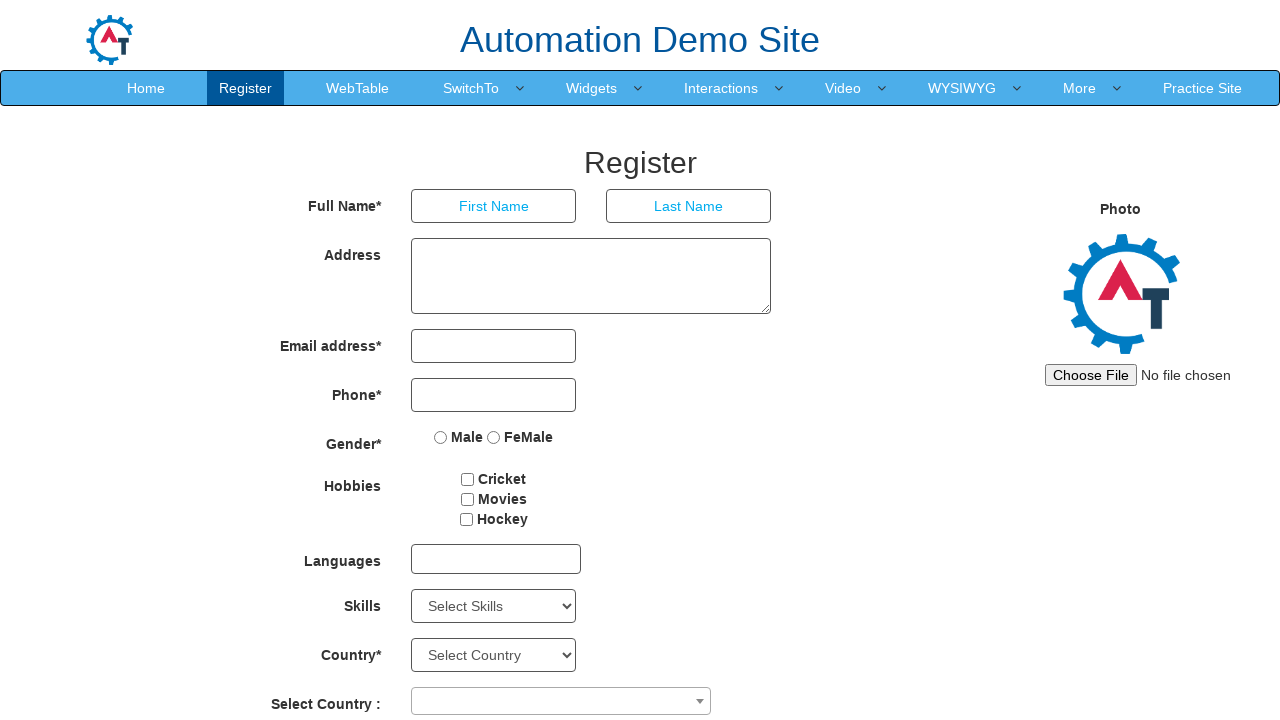

Navigated to registration page
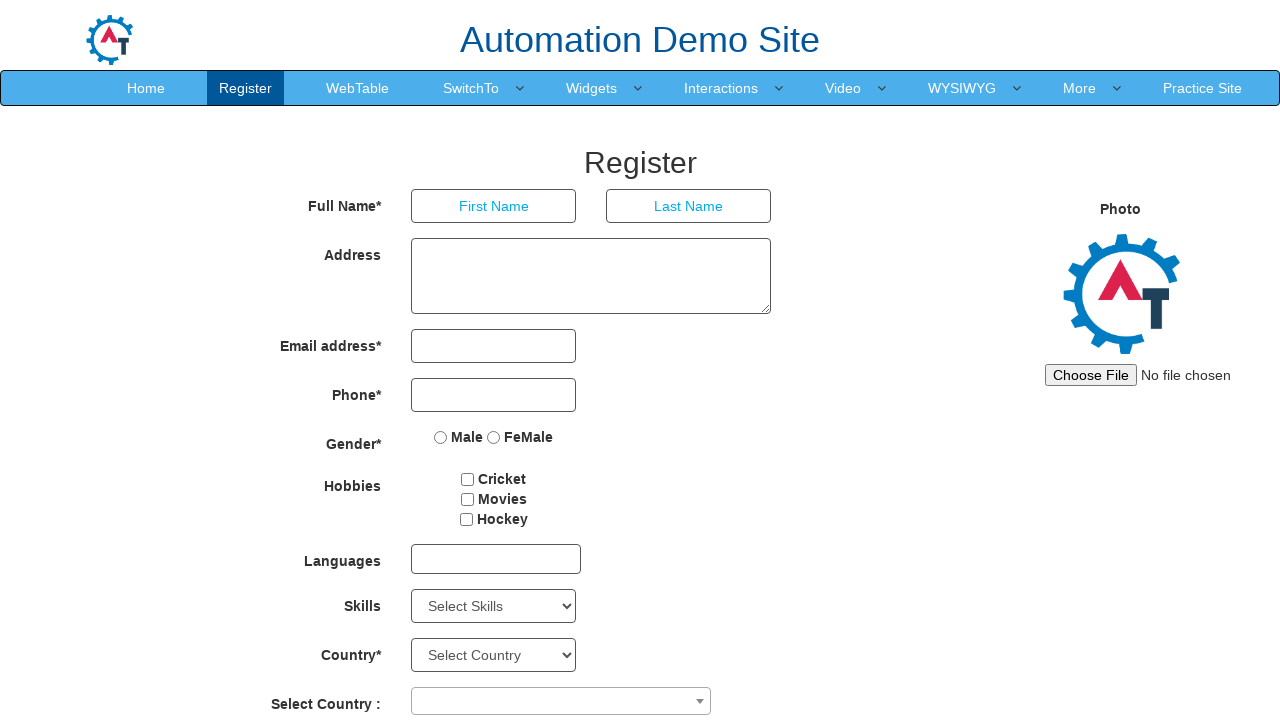

Filled email field with 'test' on input[type='email']
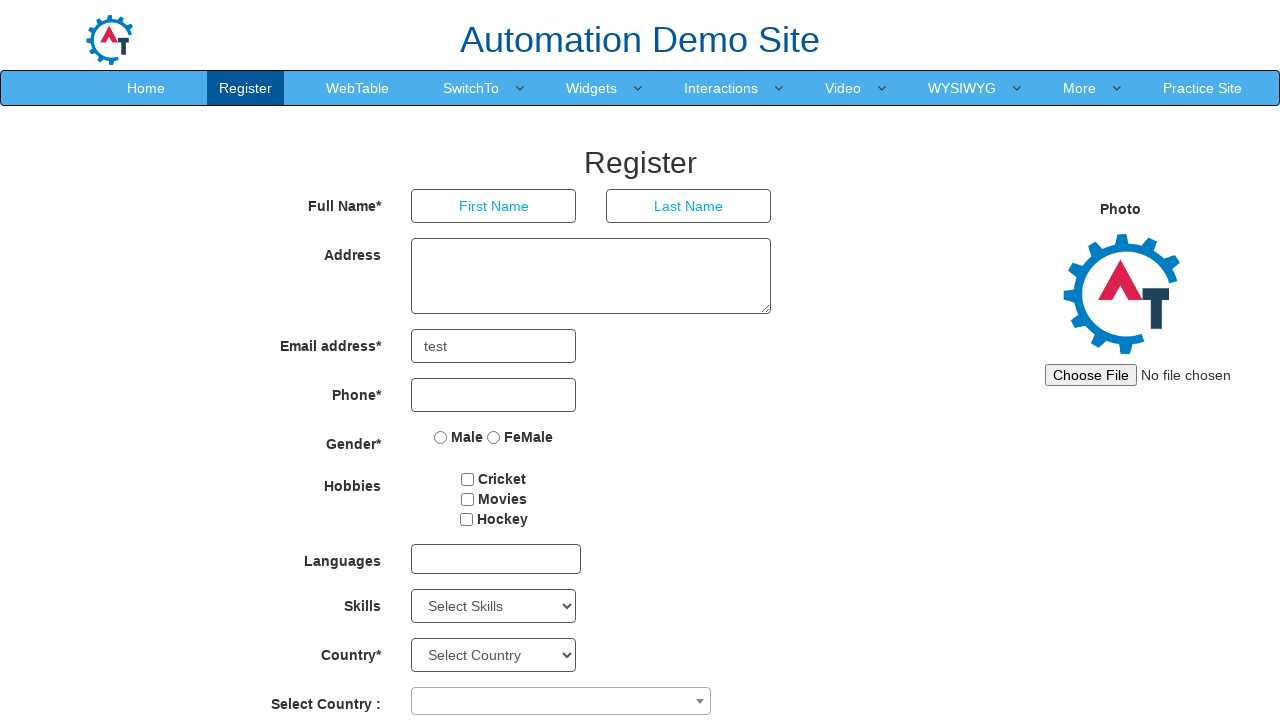

Waited 1000ms before refresh
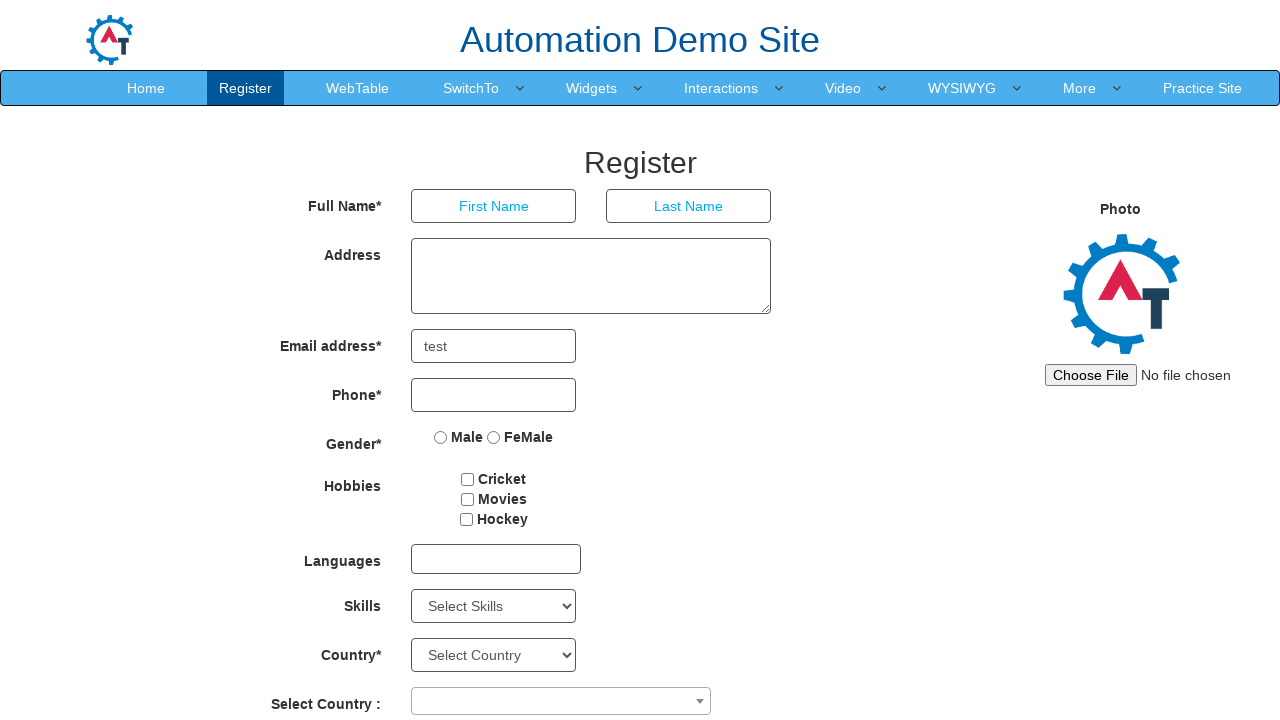

Reloaded the page
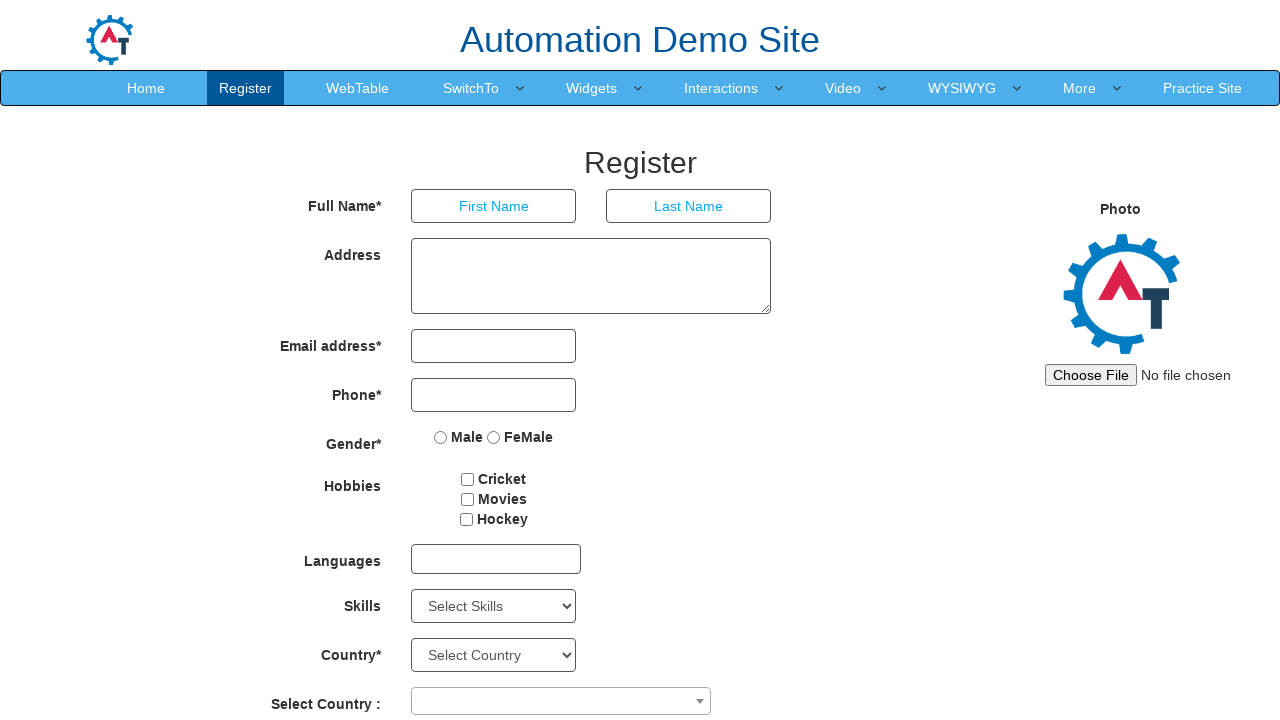

Waited 1000ms for page to fully reload
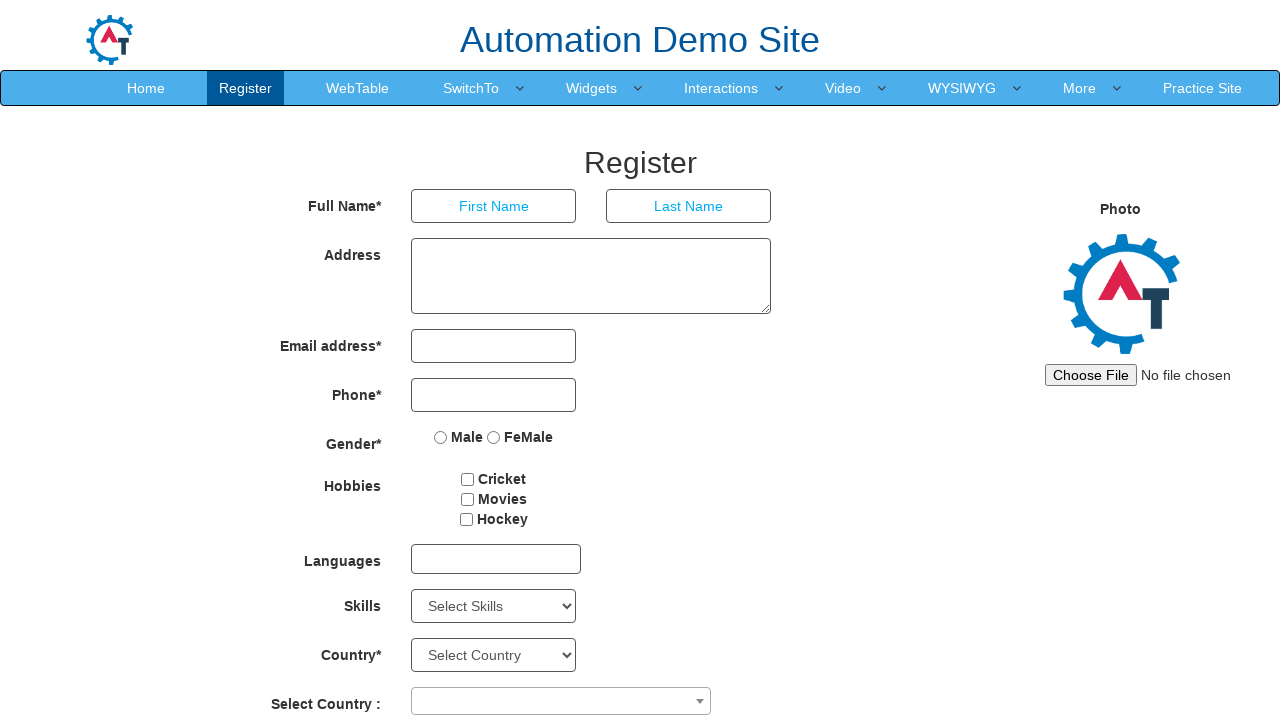

Re-located and filled email field with 'test' after page refresh on input[type='email']
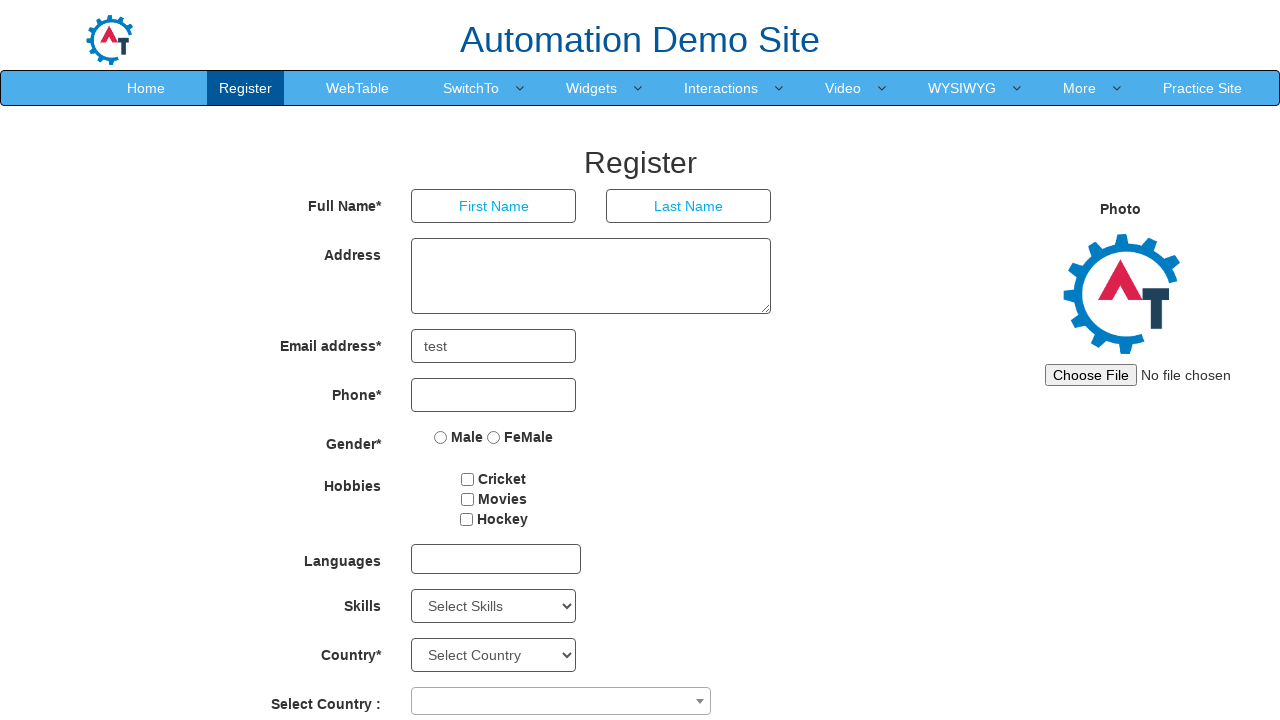

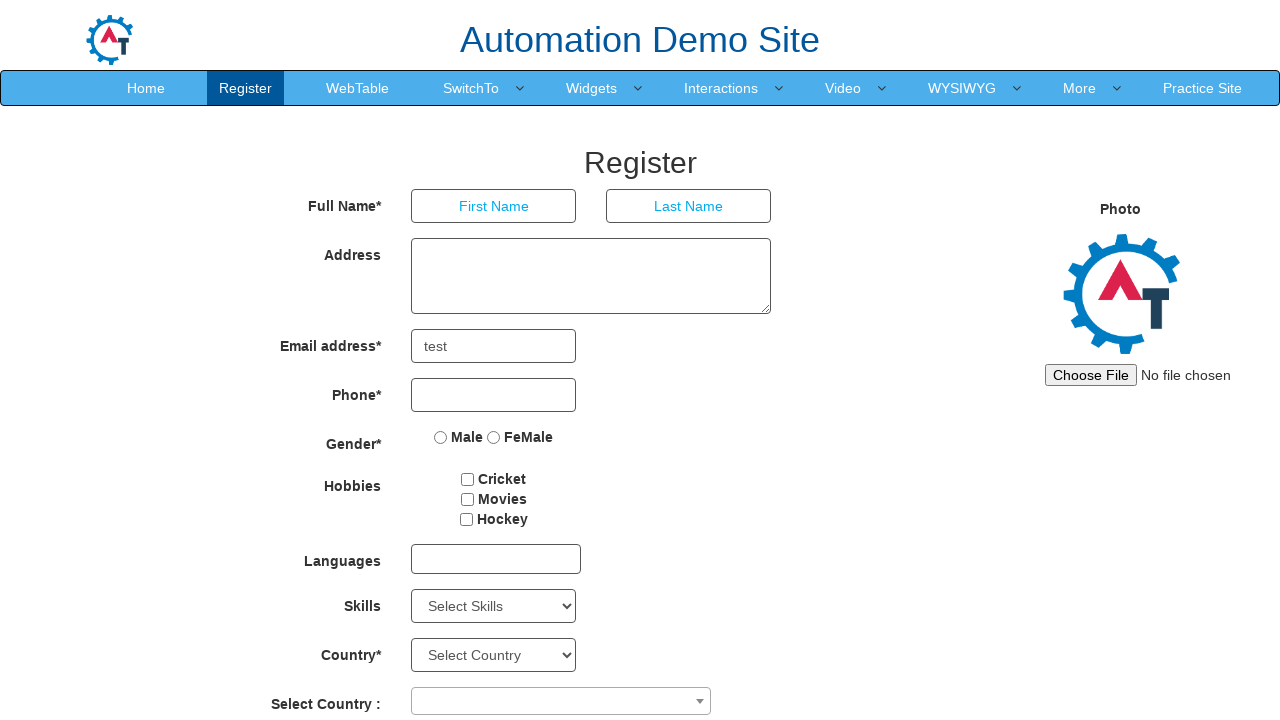